Searches for motherboard BMC firmware files on SuperMicro support page by entering a motherboard name in the search field and finding download links

Starting URL: https://www.supermicro.com/support/resources/bios_ipmi.php?type=BMC

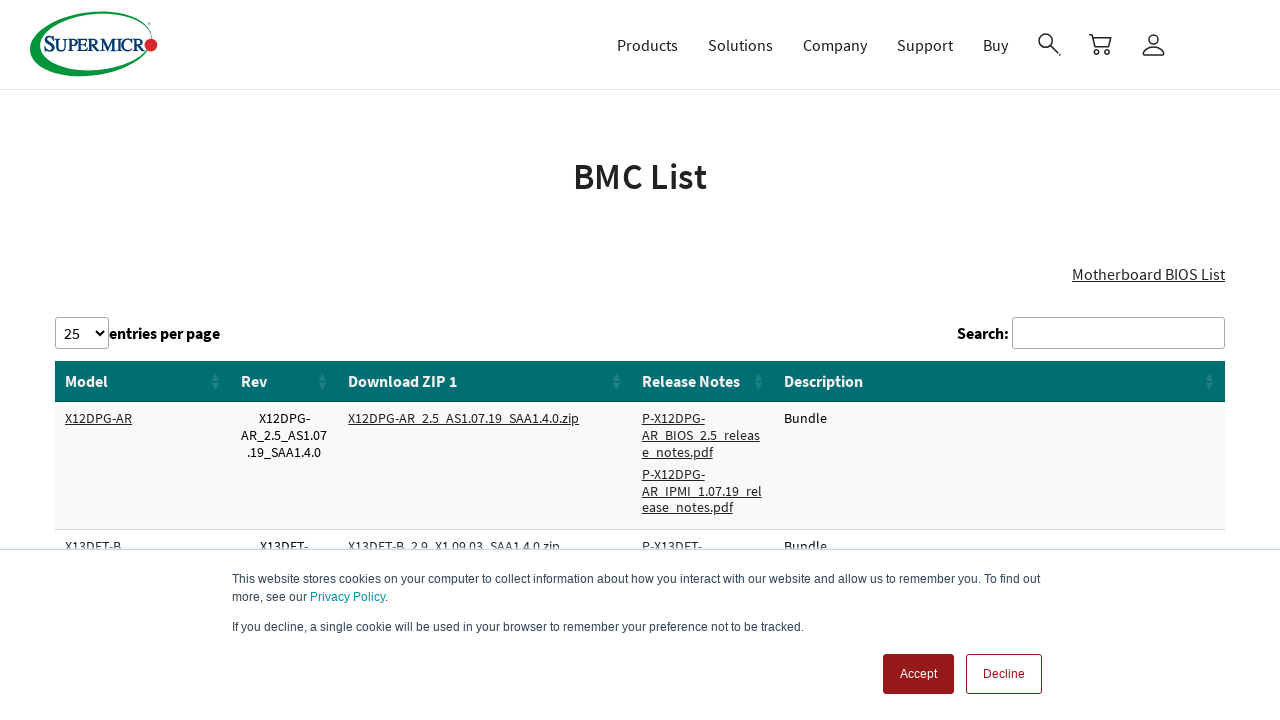

Filled motherboard search field with 'X11SCL-F' on input[type='search'][aria-controls='DataTables_Table_0']
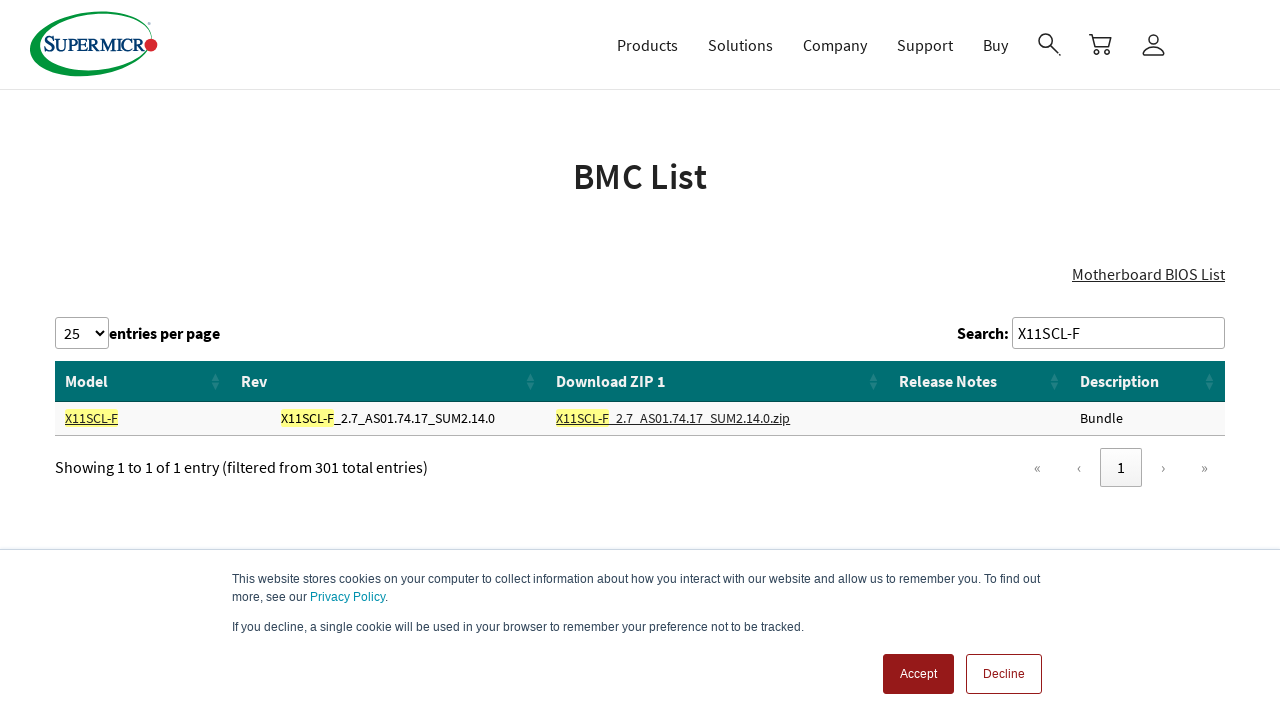

Table filtered and BMC firmware download links loaded
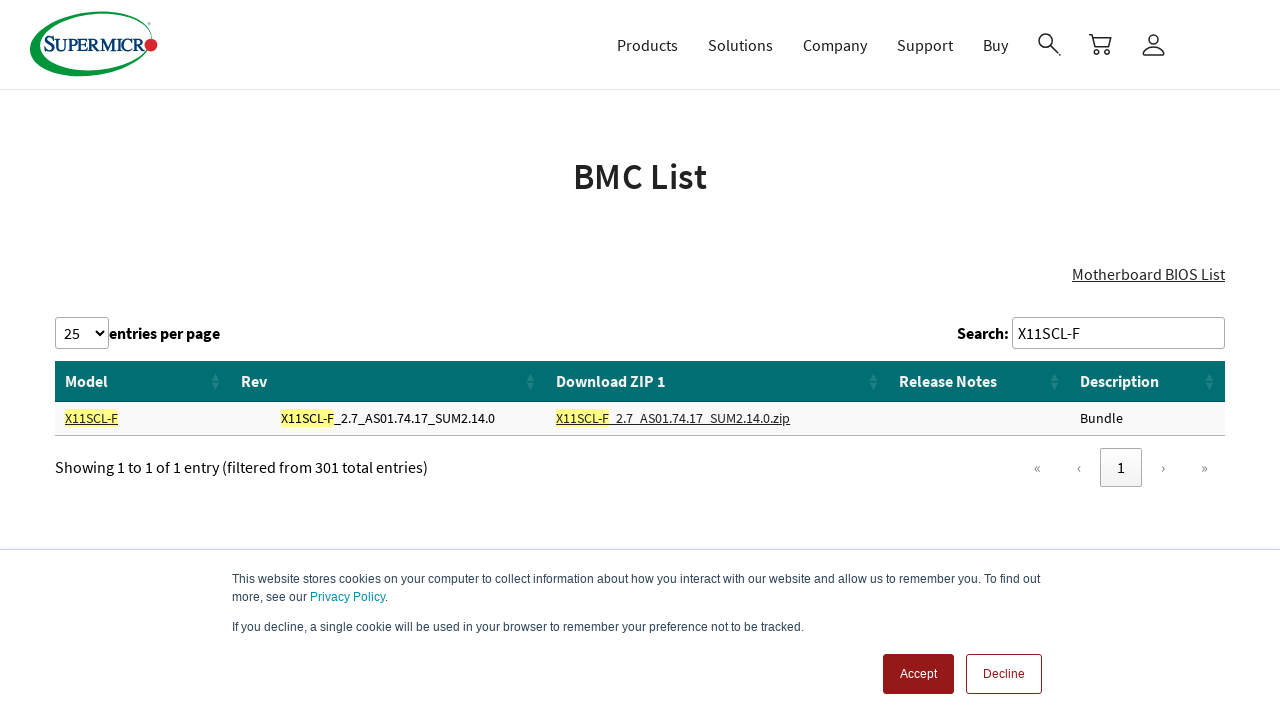

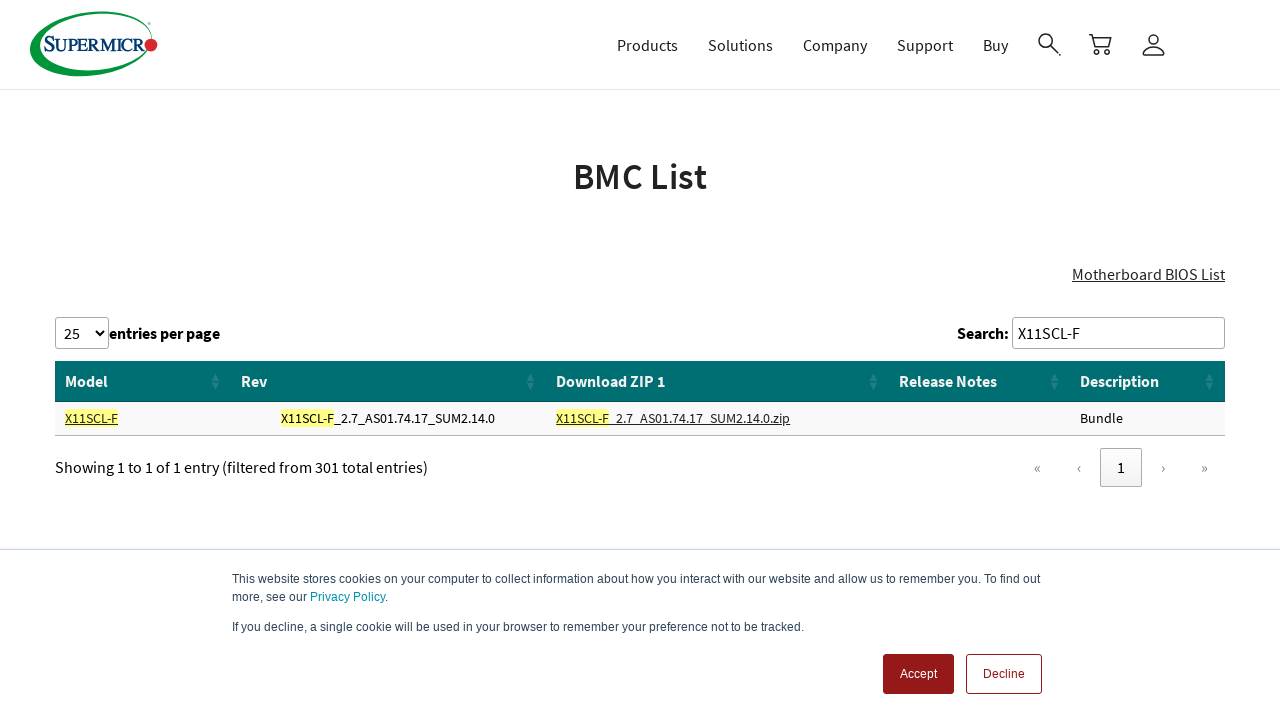